Tests the English inquiry form on MindSAT website by filling in name, email, company, and questions

Starting URL: https://mind-sat.com/en/

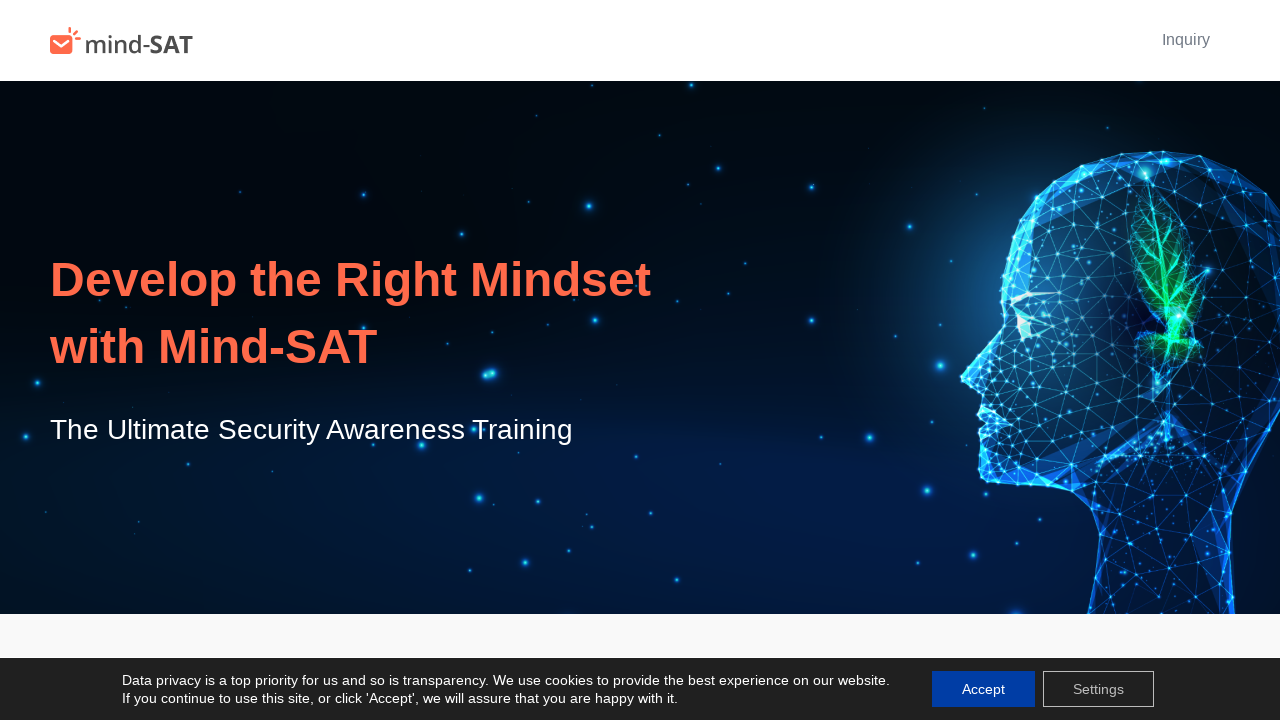

Clicked on Inquiry link at (1186, 40) on internal:role=link[name="Inquiry"i]
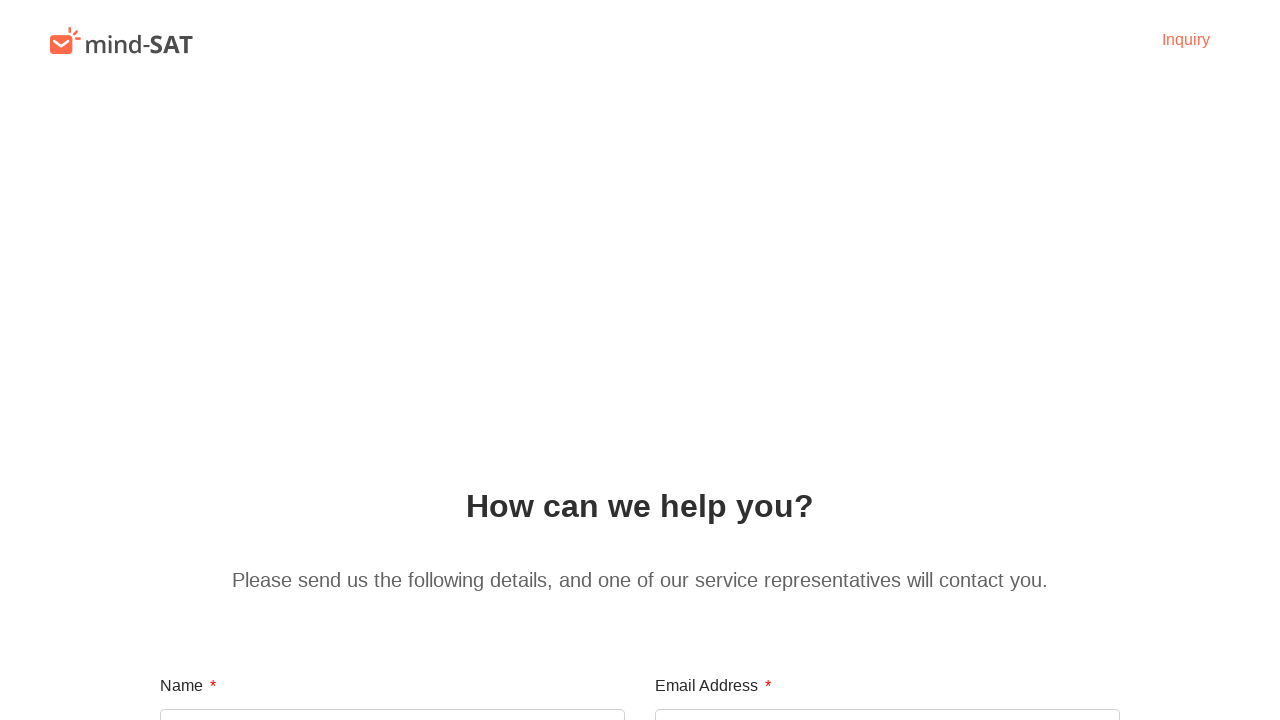

Clicked on name input field at (392, 694) on internal:attr=[placeholder="Please enter your name"i]
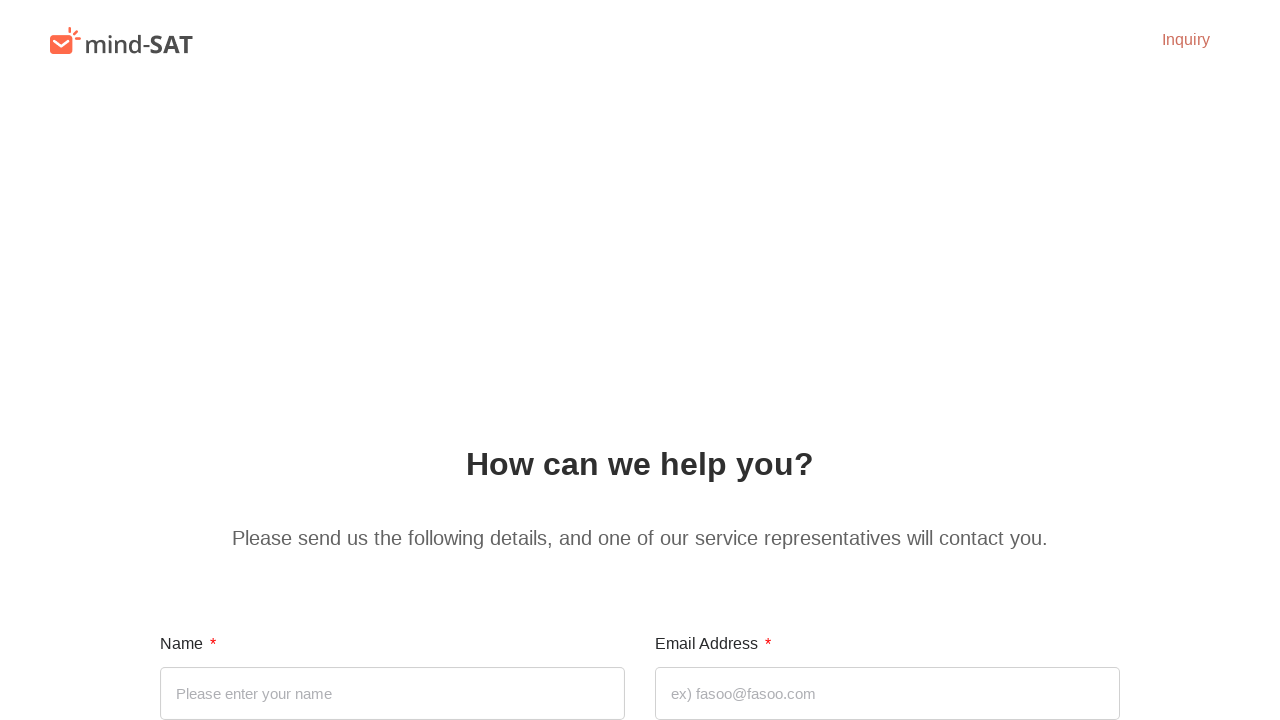

Filled name field with 'Michael Johnson' on internal:attr=[placeholder="Please enter your name"i]
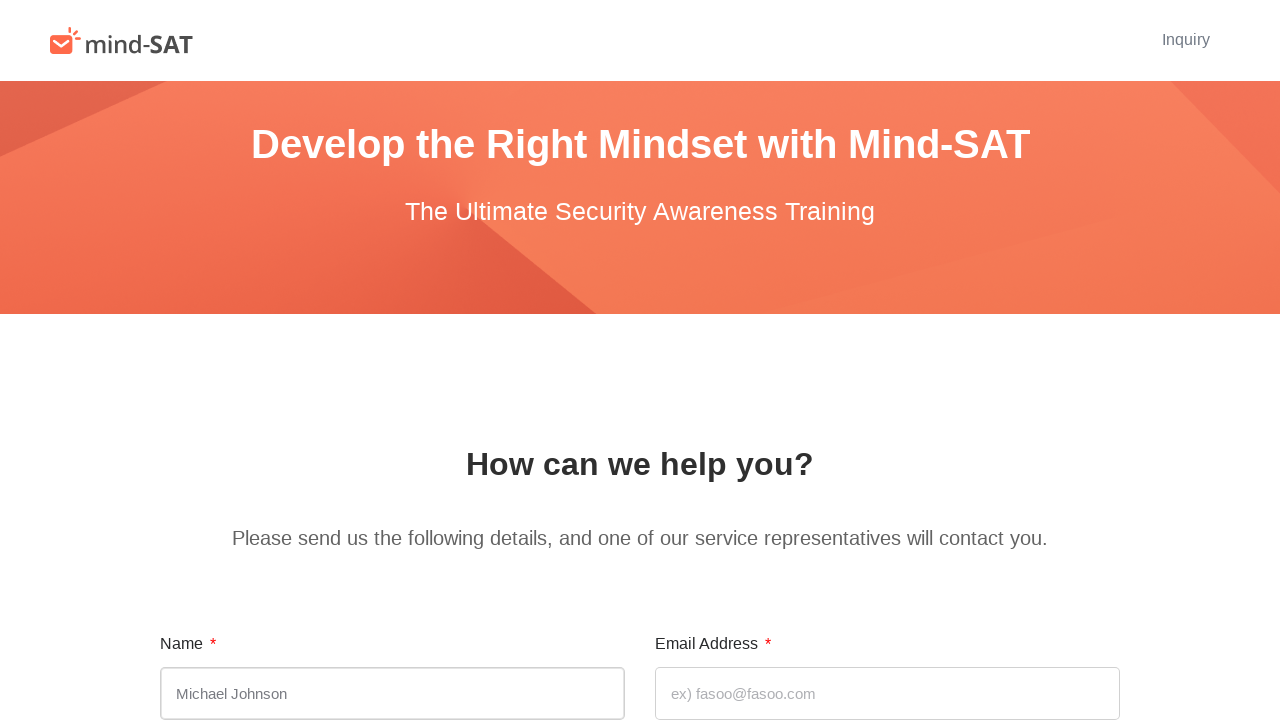

Clicked on email input field at (888, 694) on internal:attr=[placeholder="ex) fasoo@fasoo.com"i]
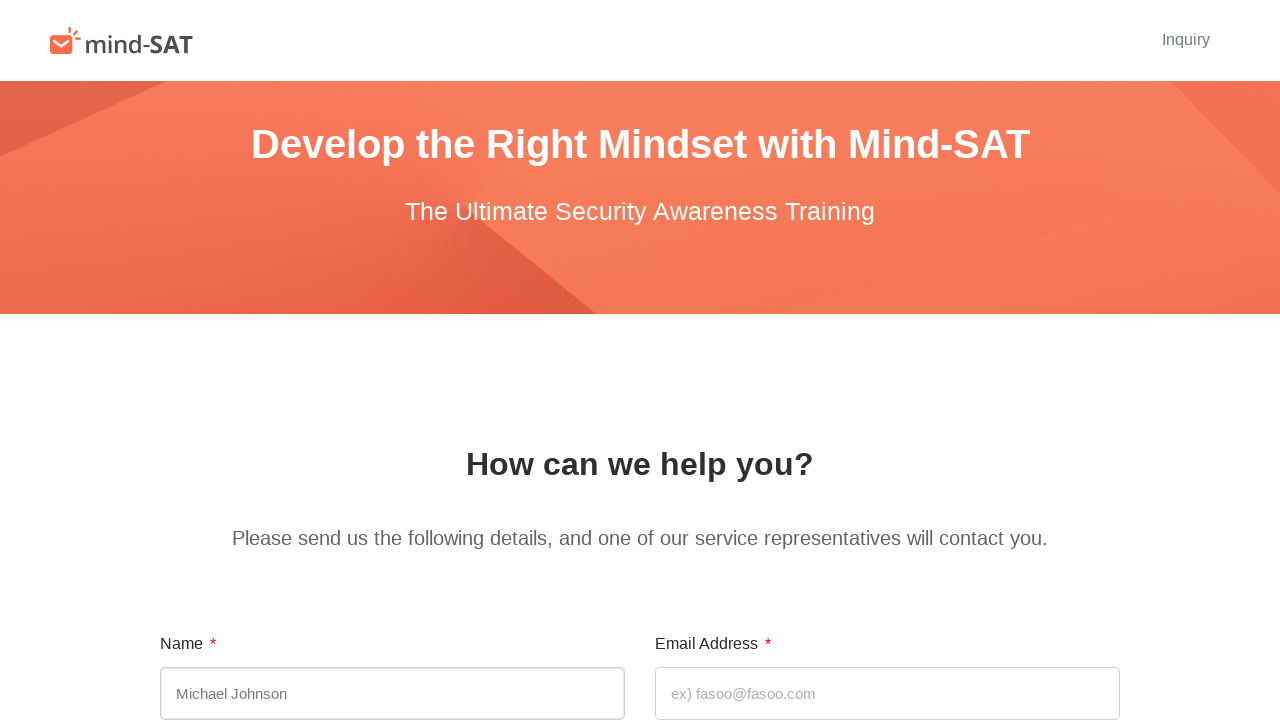

Filled email field with 'michael.j@example.com' on internal:attr=[placeholder="ex) fasoo@fasoo.com"i]
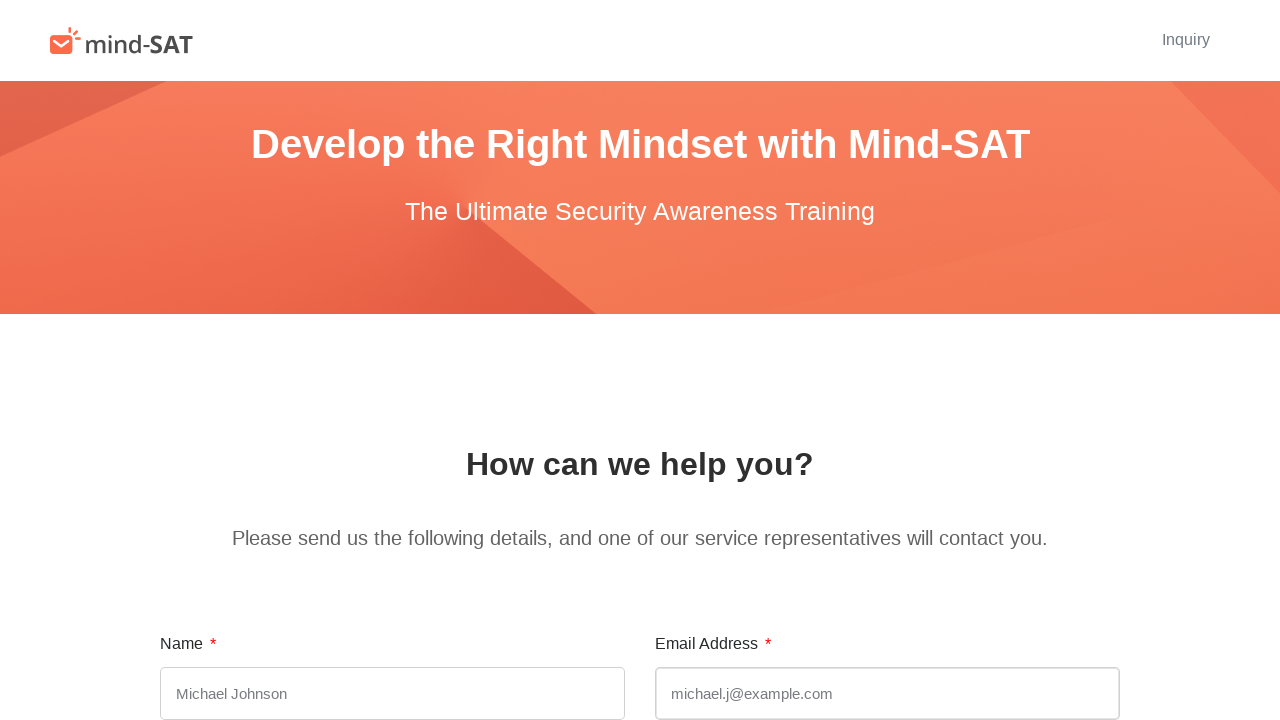

Clicked on company name input field at (392, 361) on internal:attr=[placeholder="Please enter your company name"i]
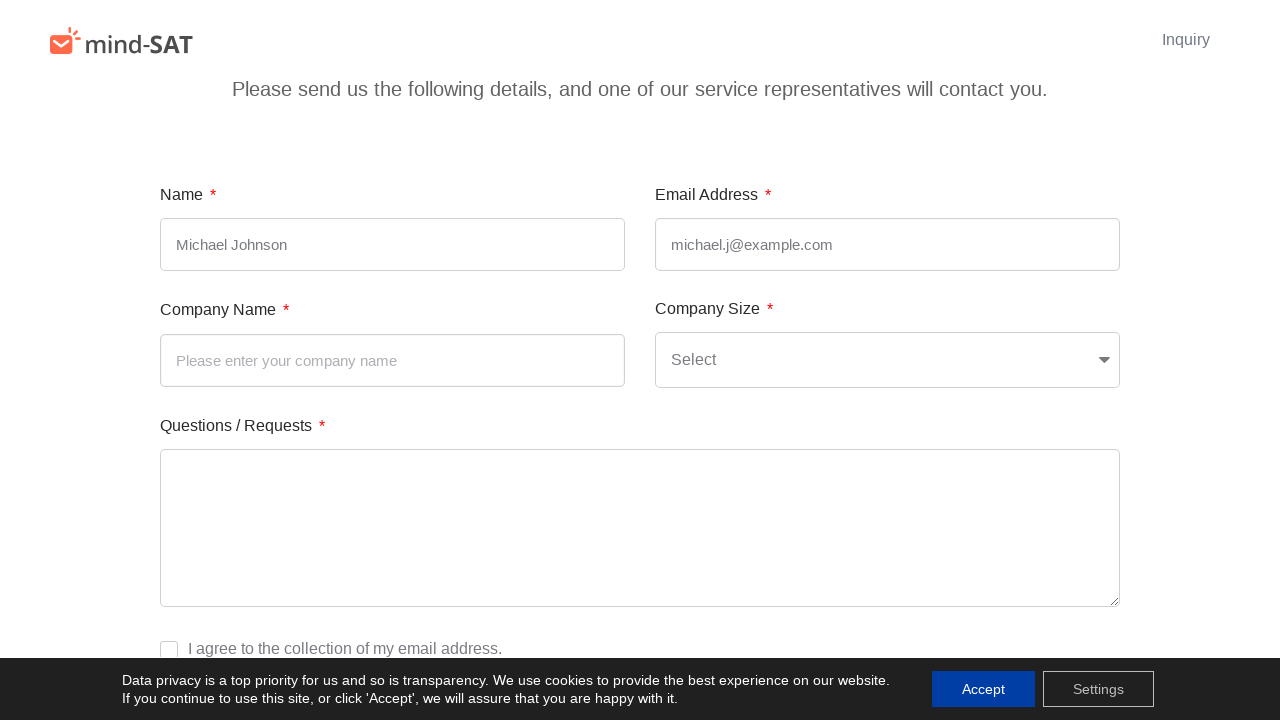

Filled company name field with 'Tech Solutions Inc' on internal:attr=[placeholder="Please enter your company name"i]
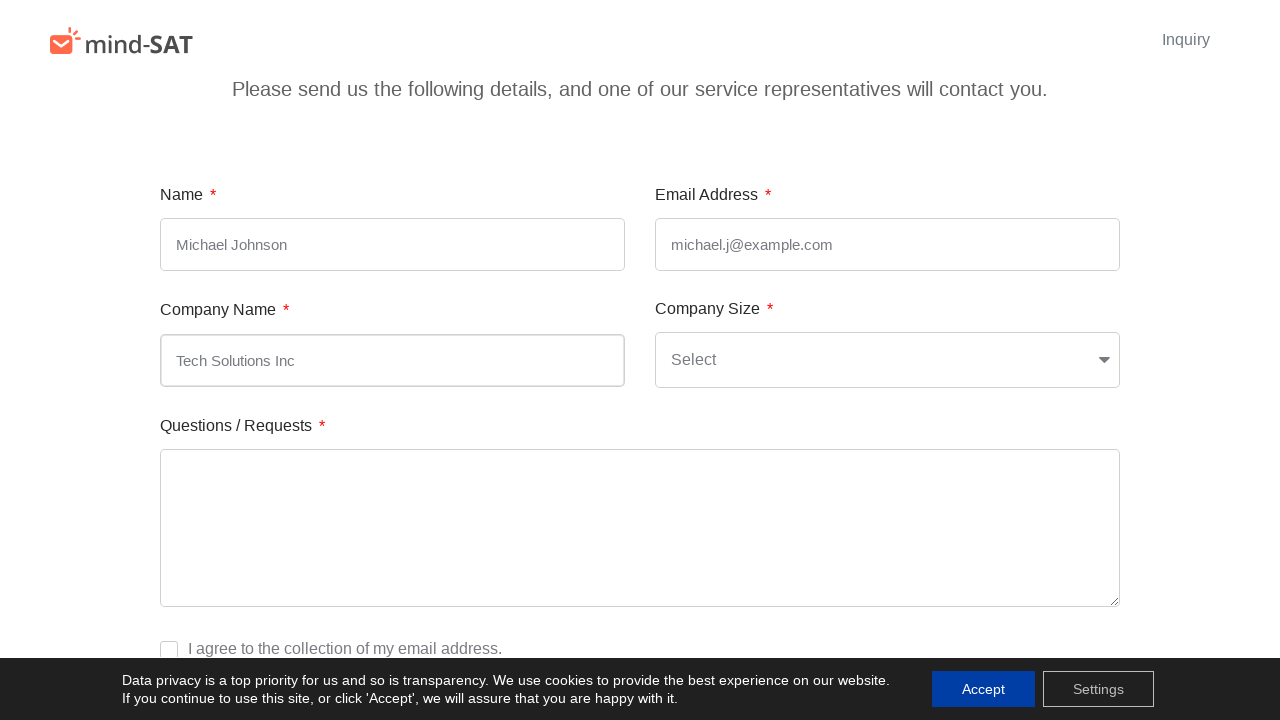

Selected company size option ' 1' on internal:label="Company Size"i
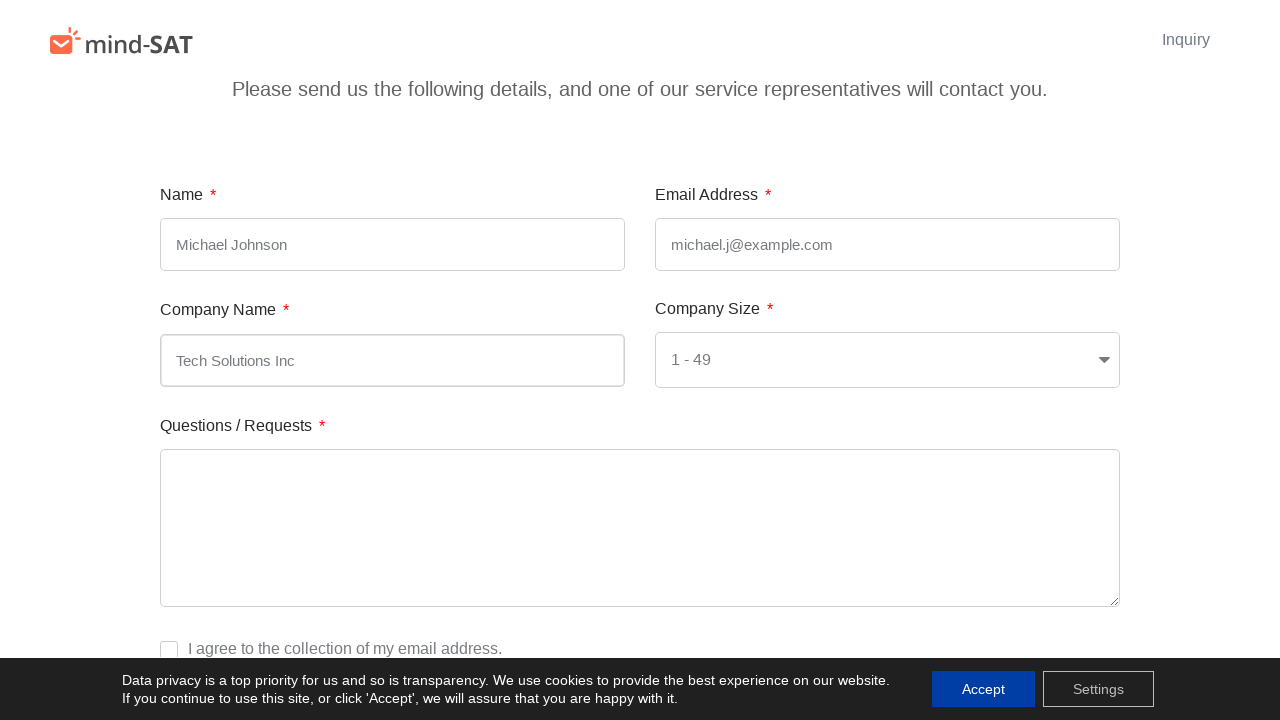

Clicked on Questions / Requests field at (640, 528) on internal:label="Questions / Requests"i
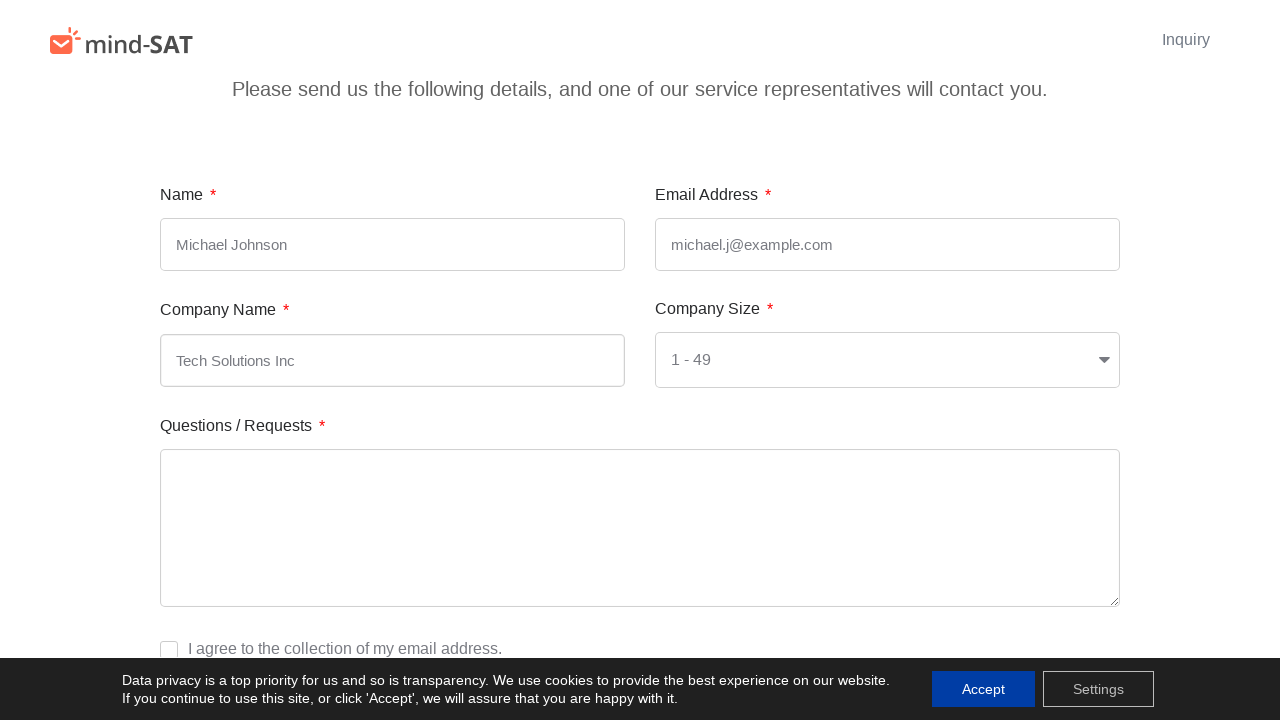

Filled Questions / Requests field with 'Request for pricing information' on internal:label="Questions / Requests"i
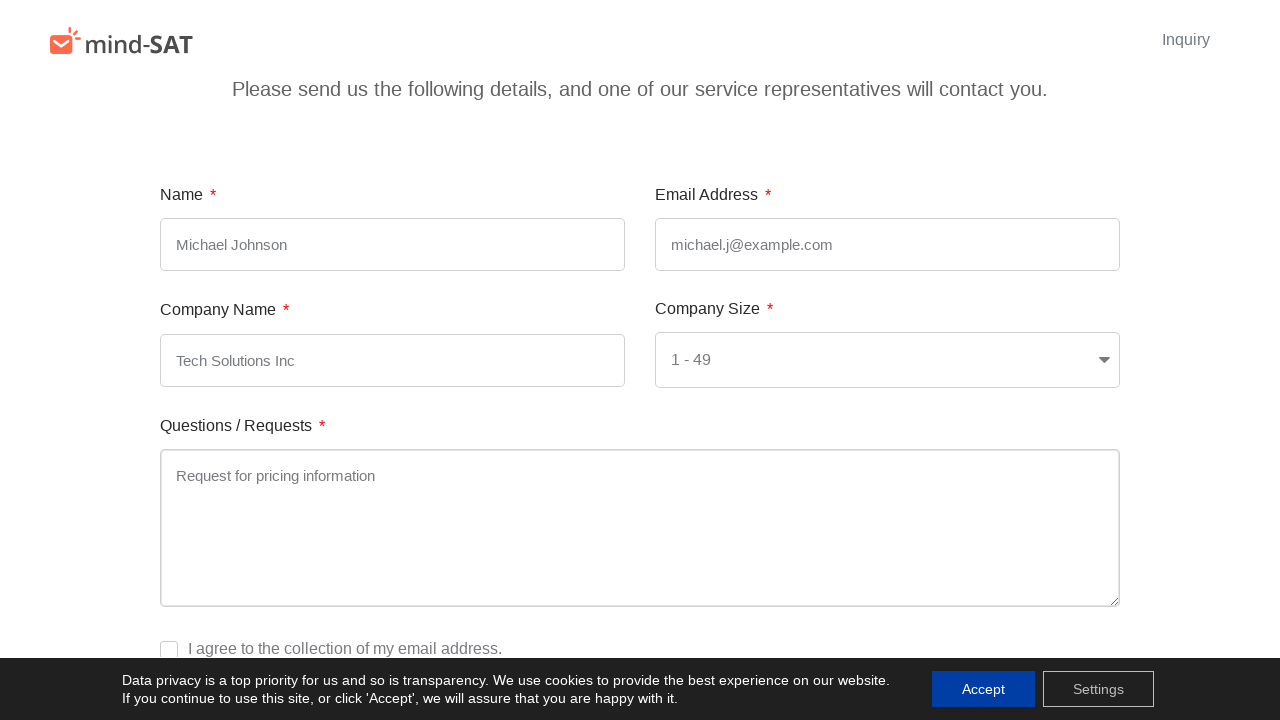

Clicked on terms agreement checkbox at (169, 650) on internal:text="I agree to the collection of"i
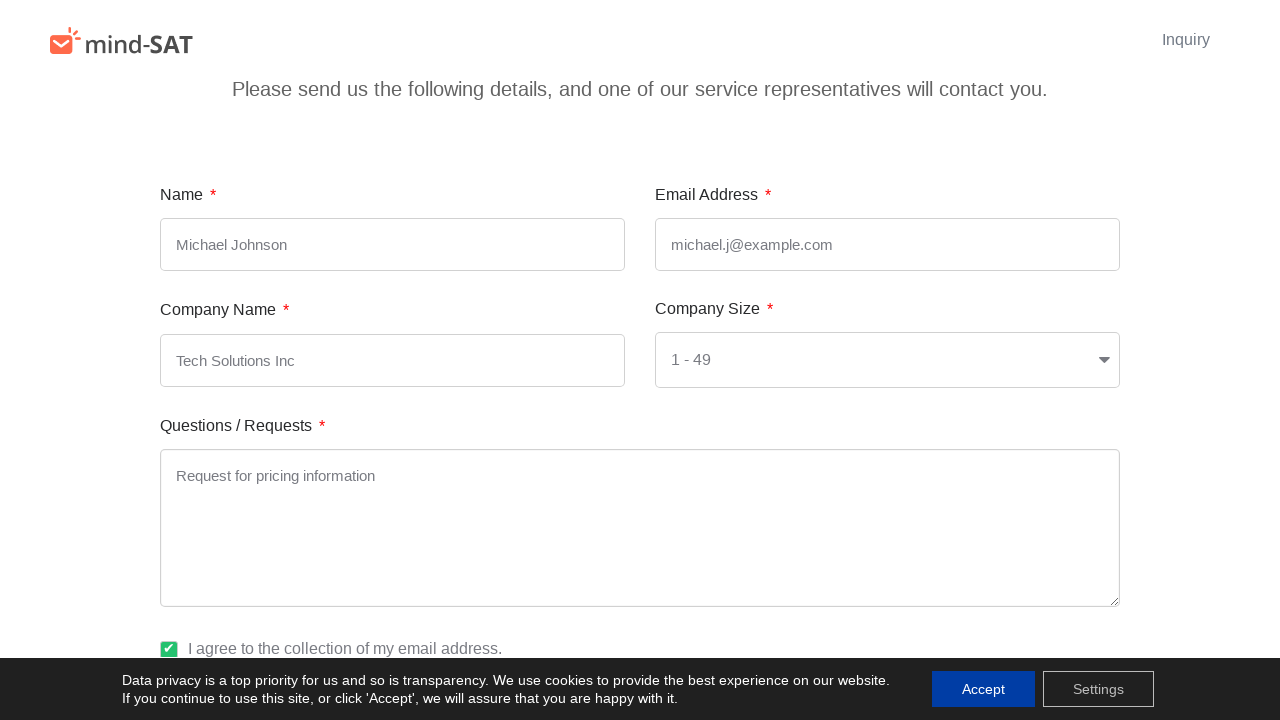

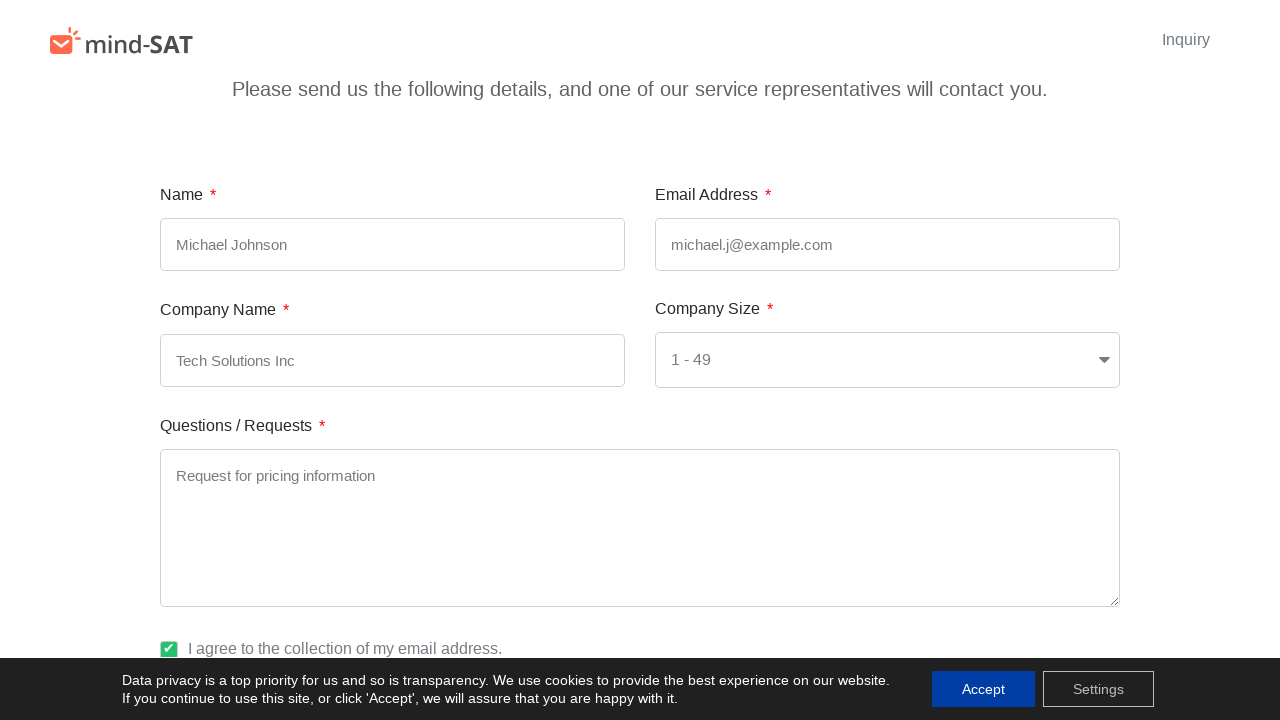